Tests tooltip functionality by hovering over a button and verifying the tooltip text appears

Starting URL: https://demoqa.com/tool-tips

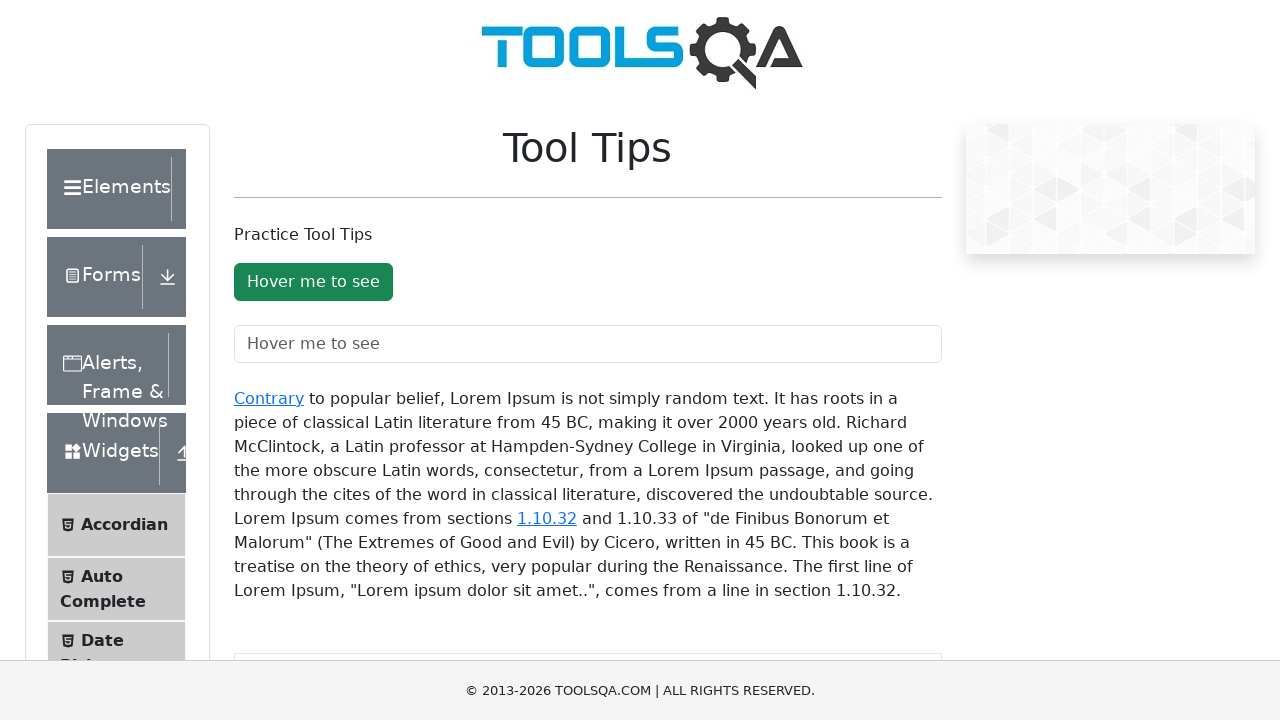

Hovered over tooltip button to trigger tooltip display at (313, 282) on #toolTipButton
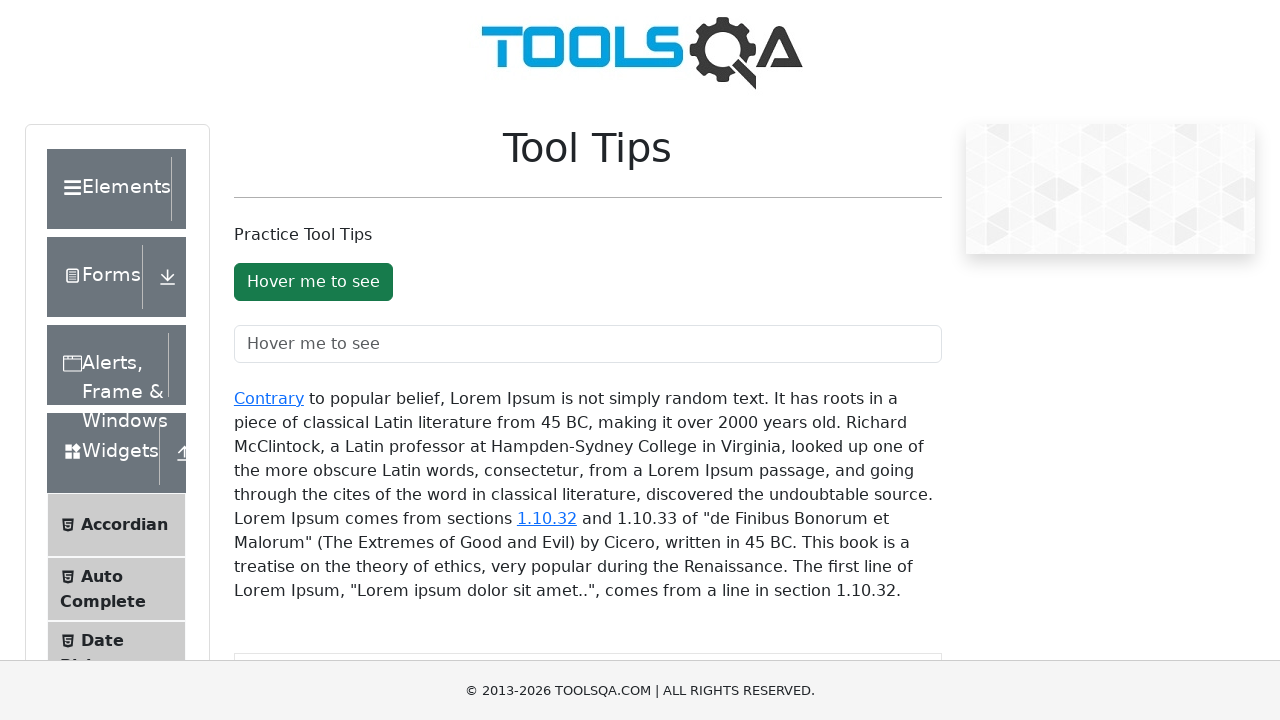

Tooltip appeared on page
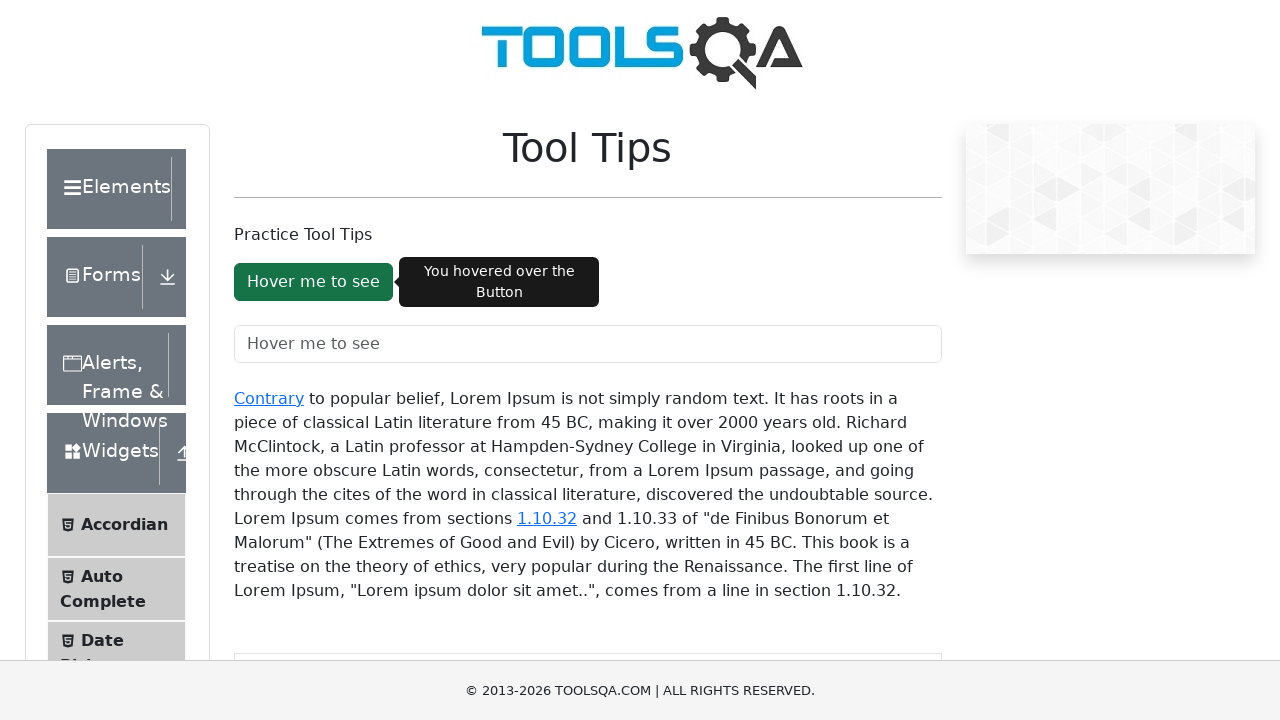

Located tooltip element
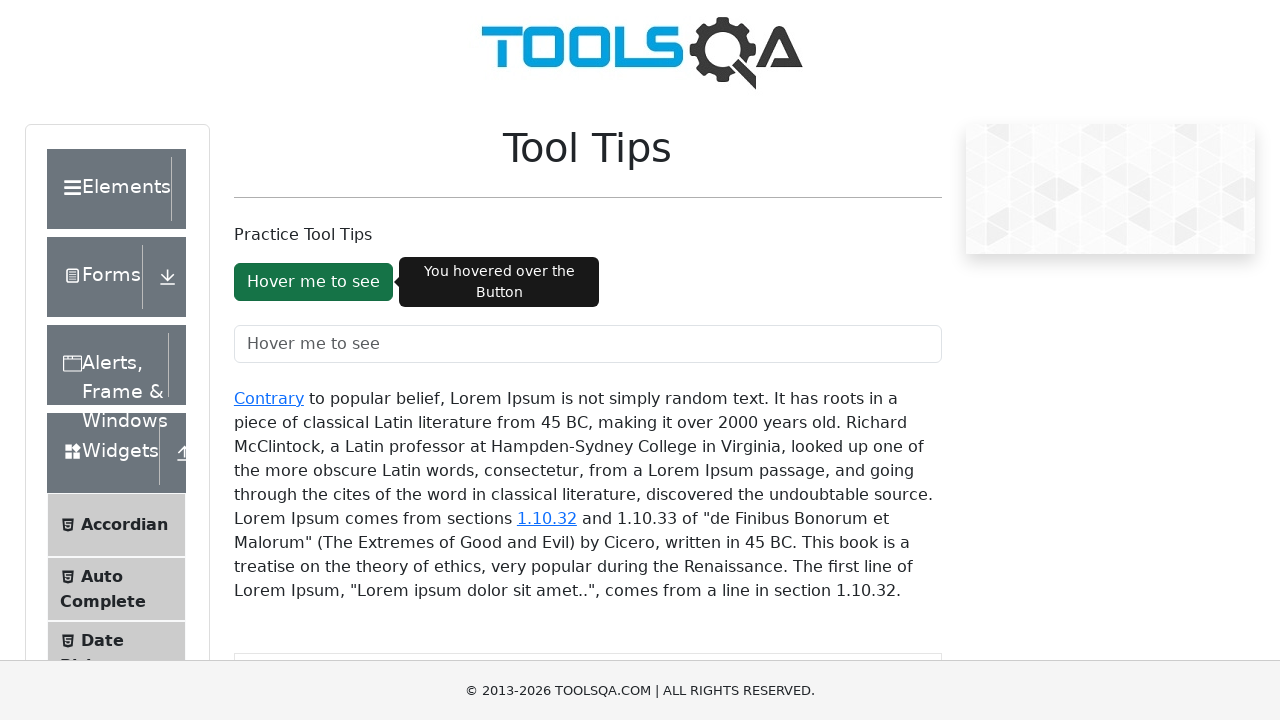

Verified tooltip text is visible
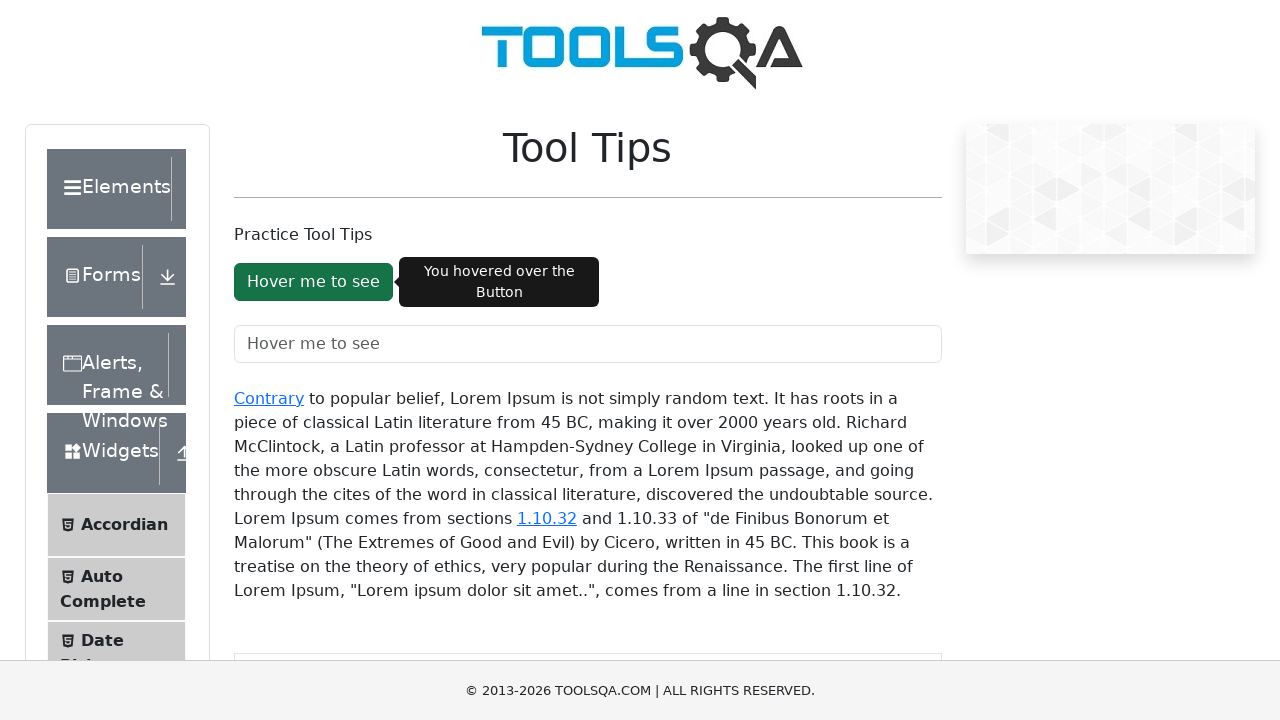

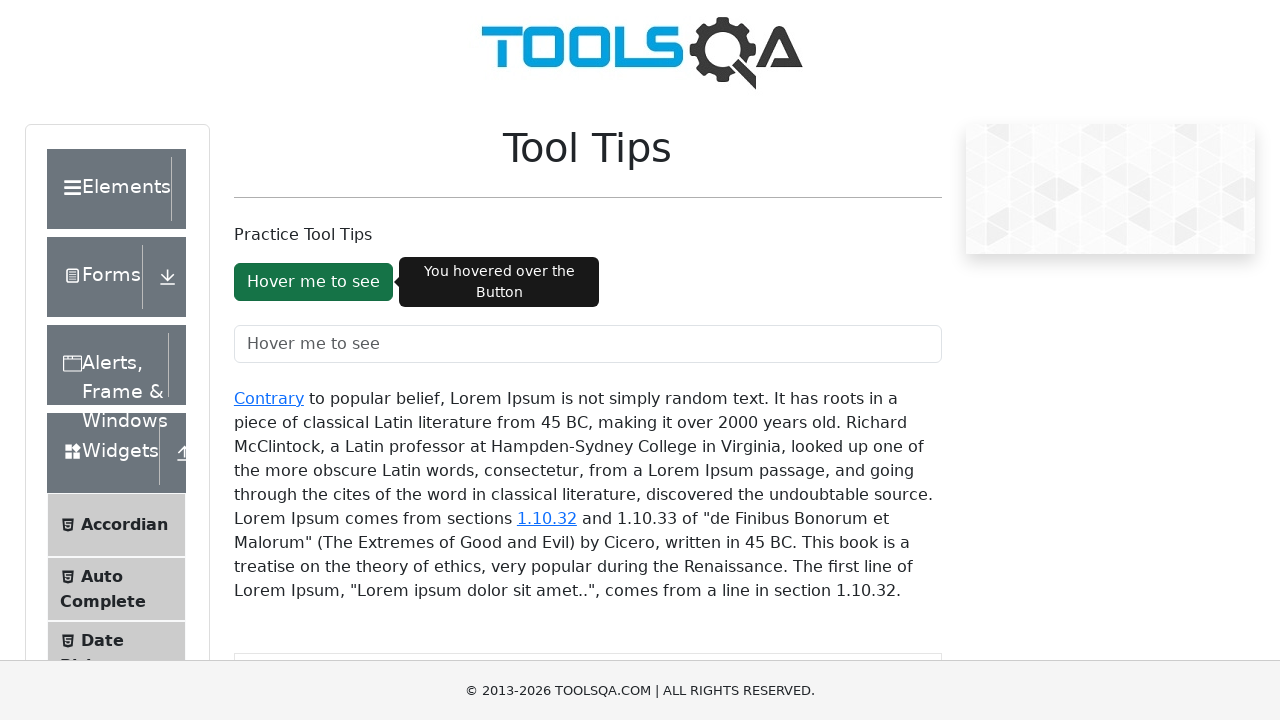